Tests dropdown selection functionality on OrangeHRM trial page by selecting different country options using various methods

Starting URL: https://www.orangehrm.com/orangehrm-30-day-trial/

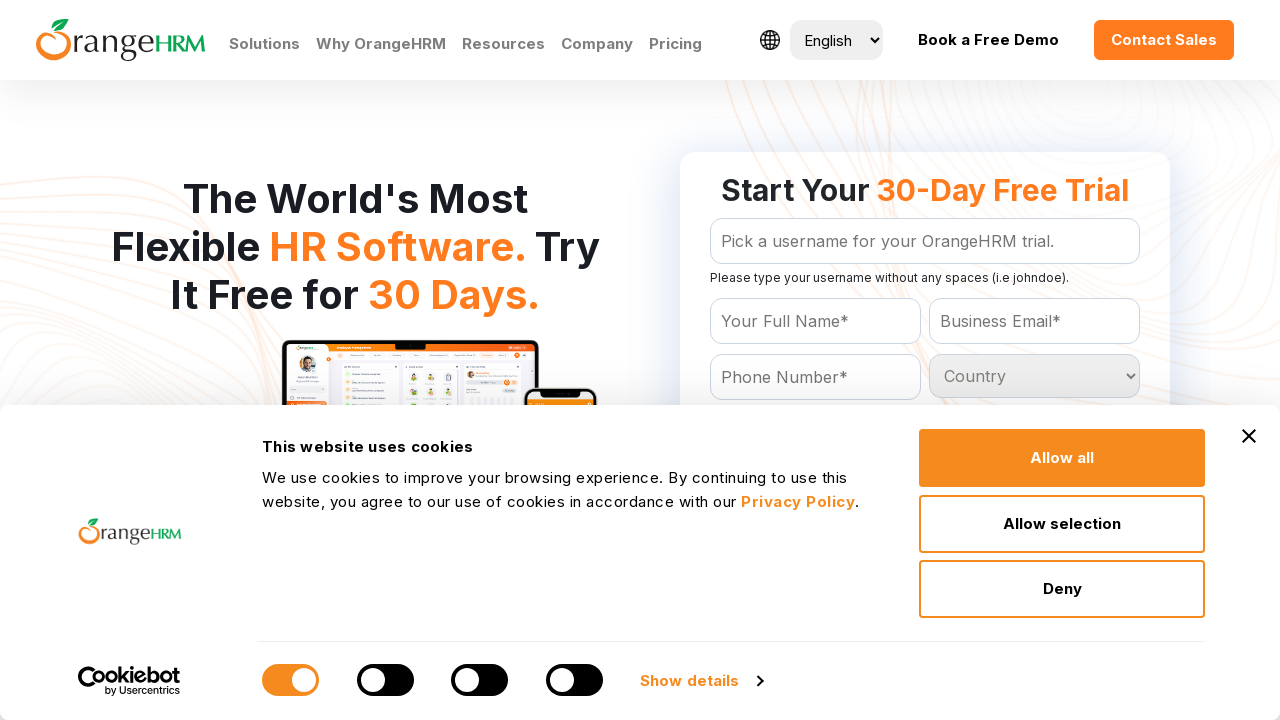

Located country dropdown element
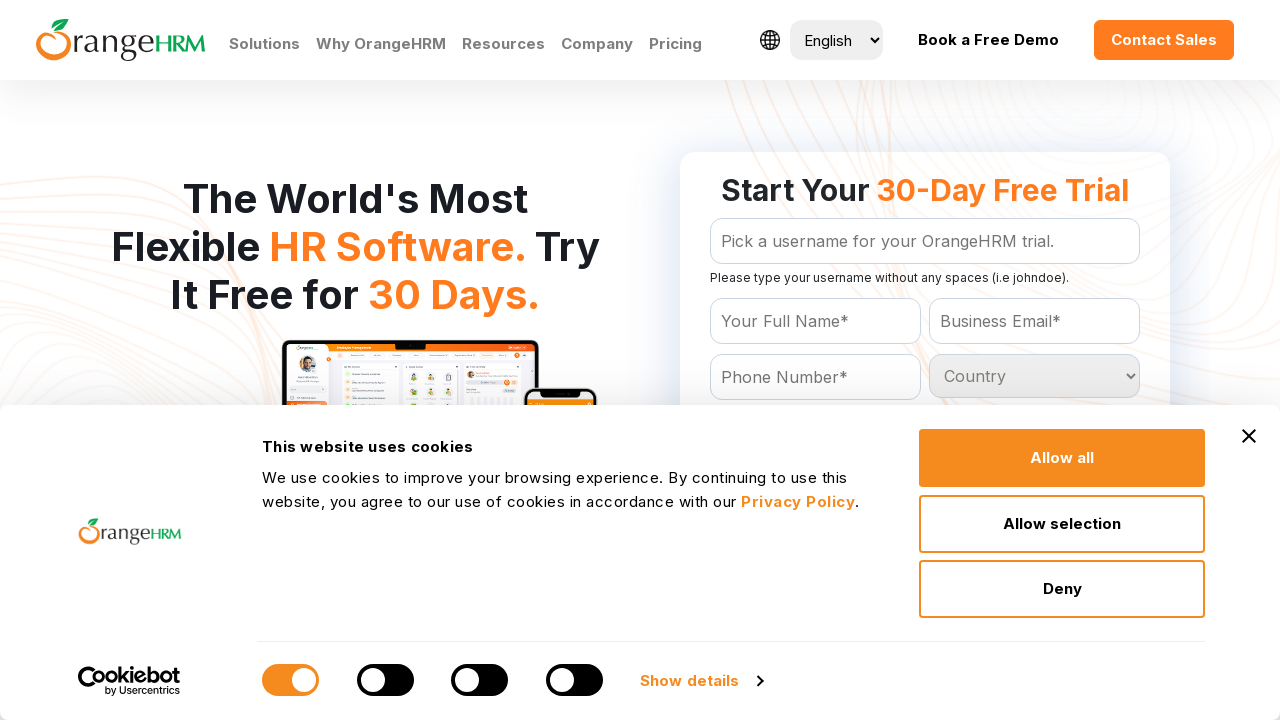

Selected country by index 10 on #Form_getForm_Country
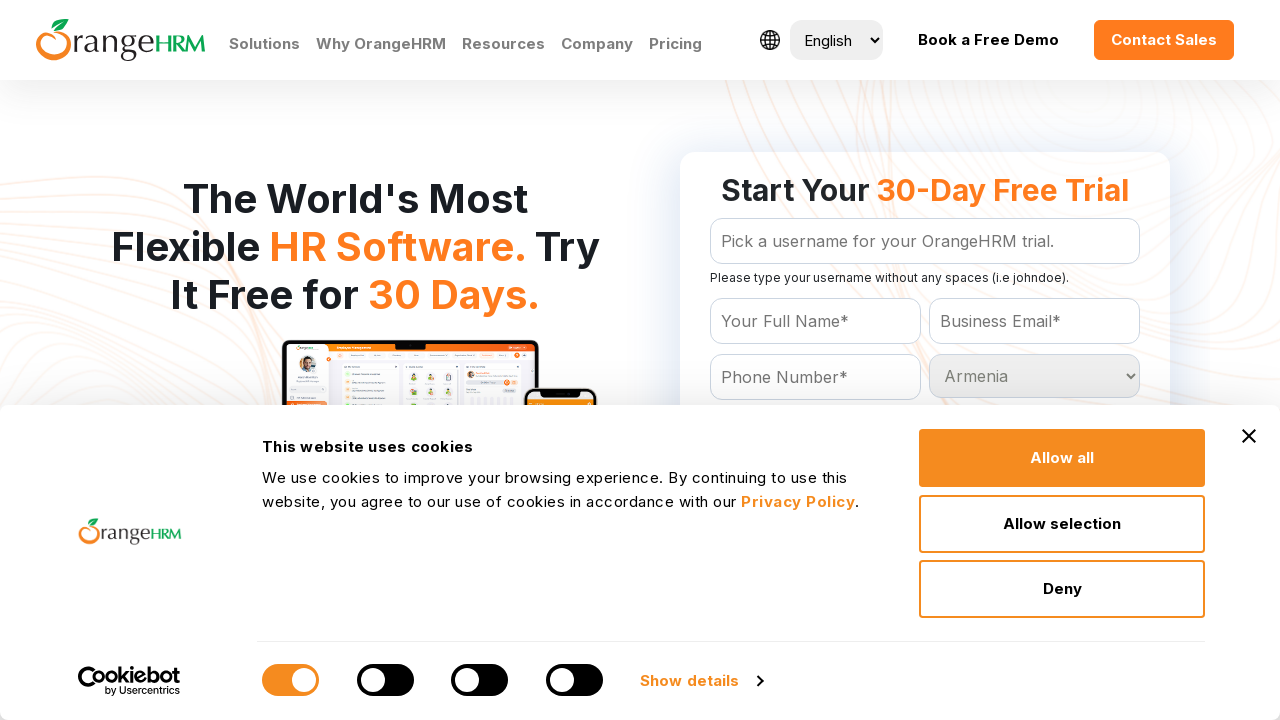

Selected country by visible text 'India' on #Form_getForm_Country
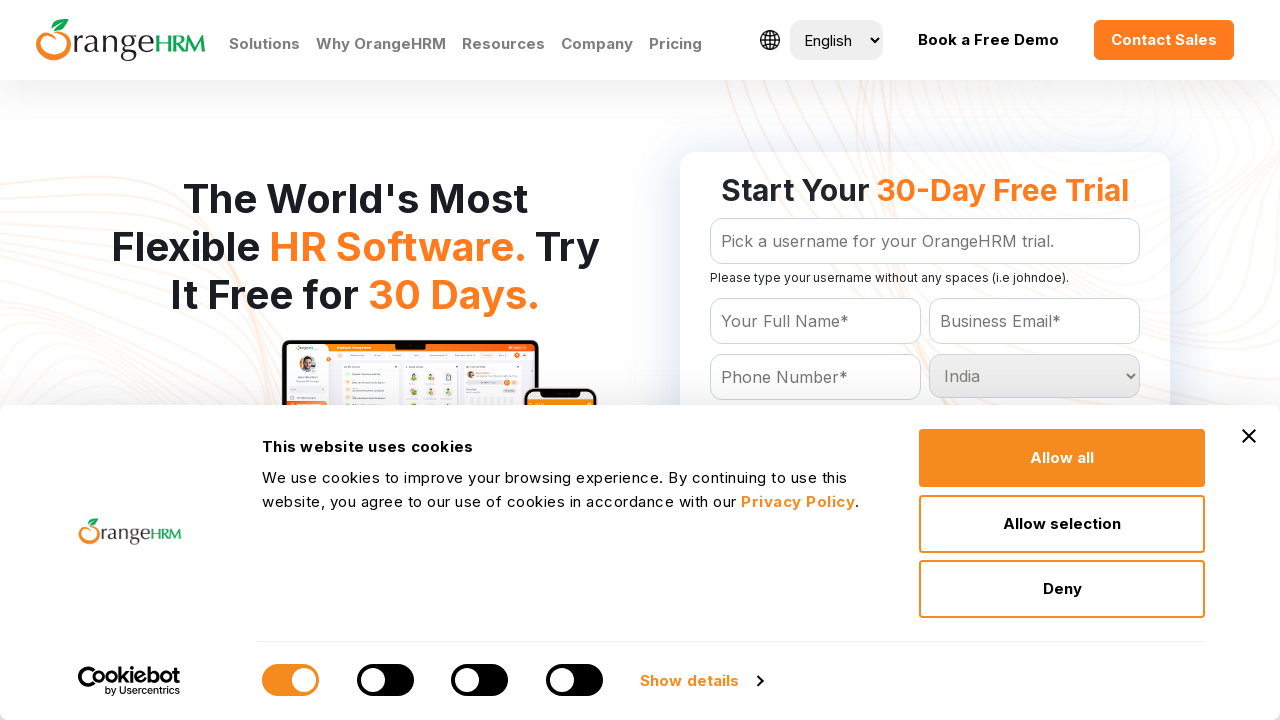

Selected country by value 'Cuba' on #Form_getForm_Country
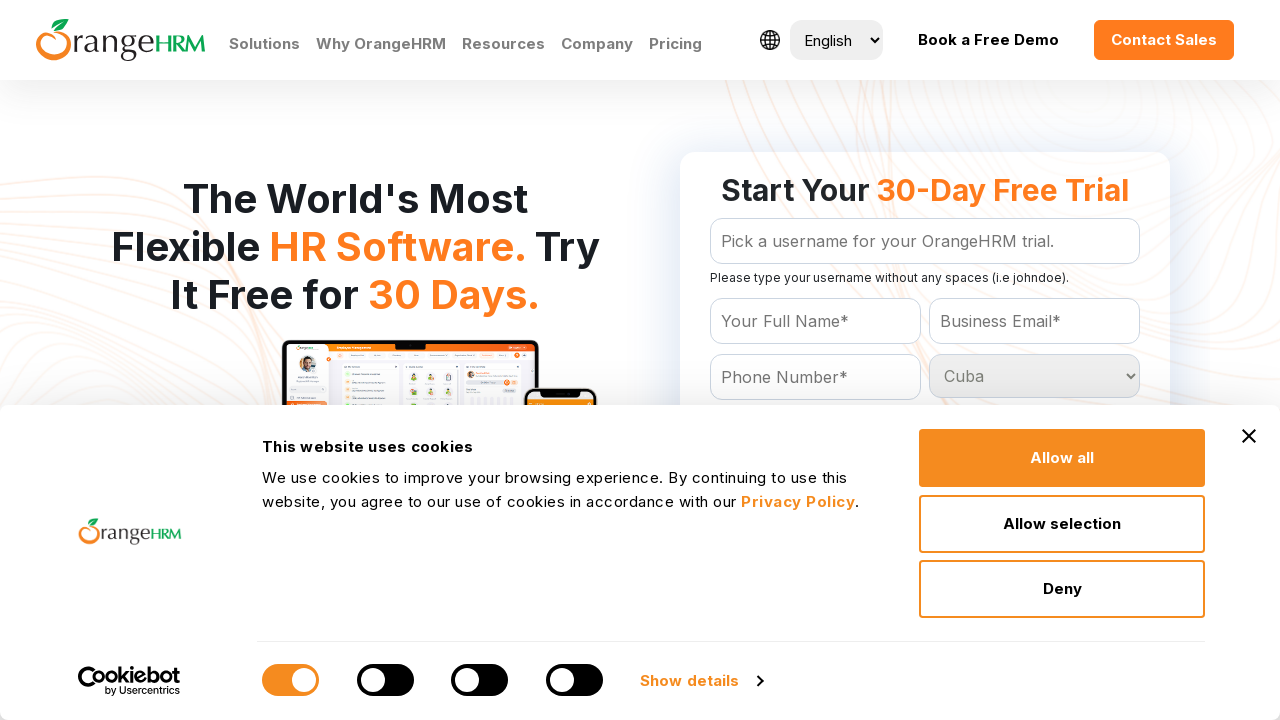

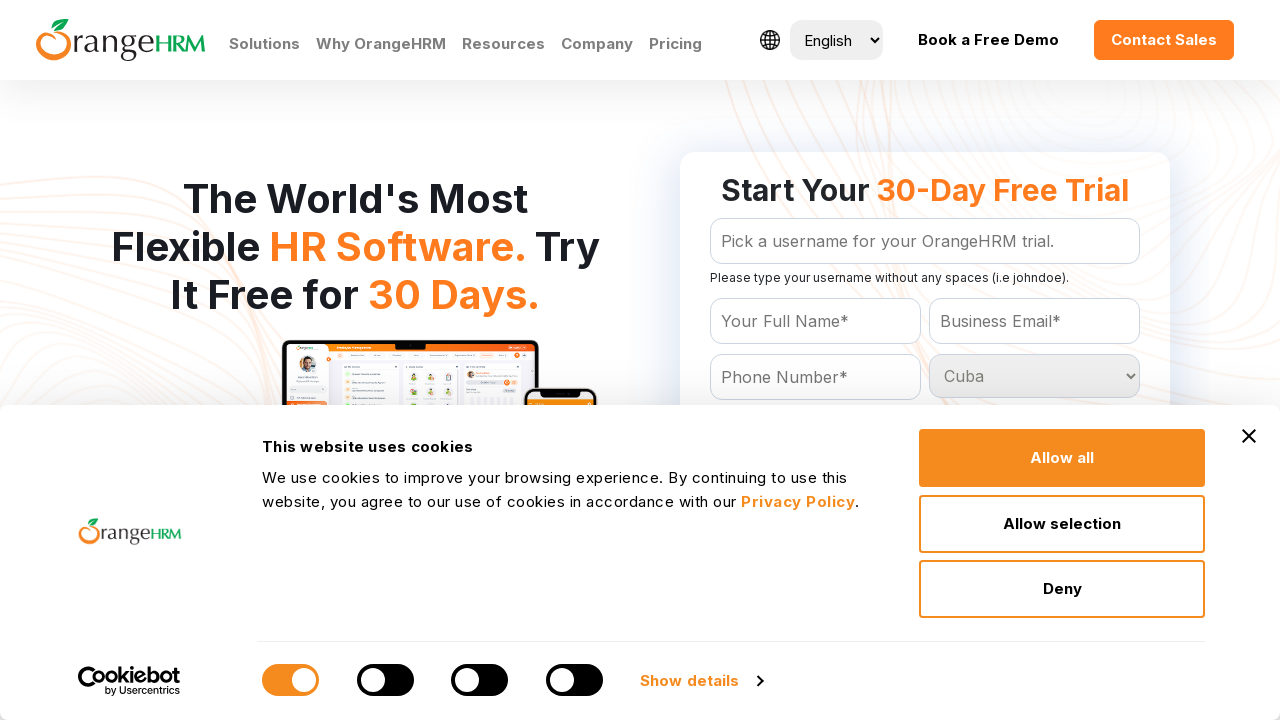